Navigates to Python.org homepage and verifies that event information is displayed in the event widget

Starting URL: https://www.python.org

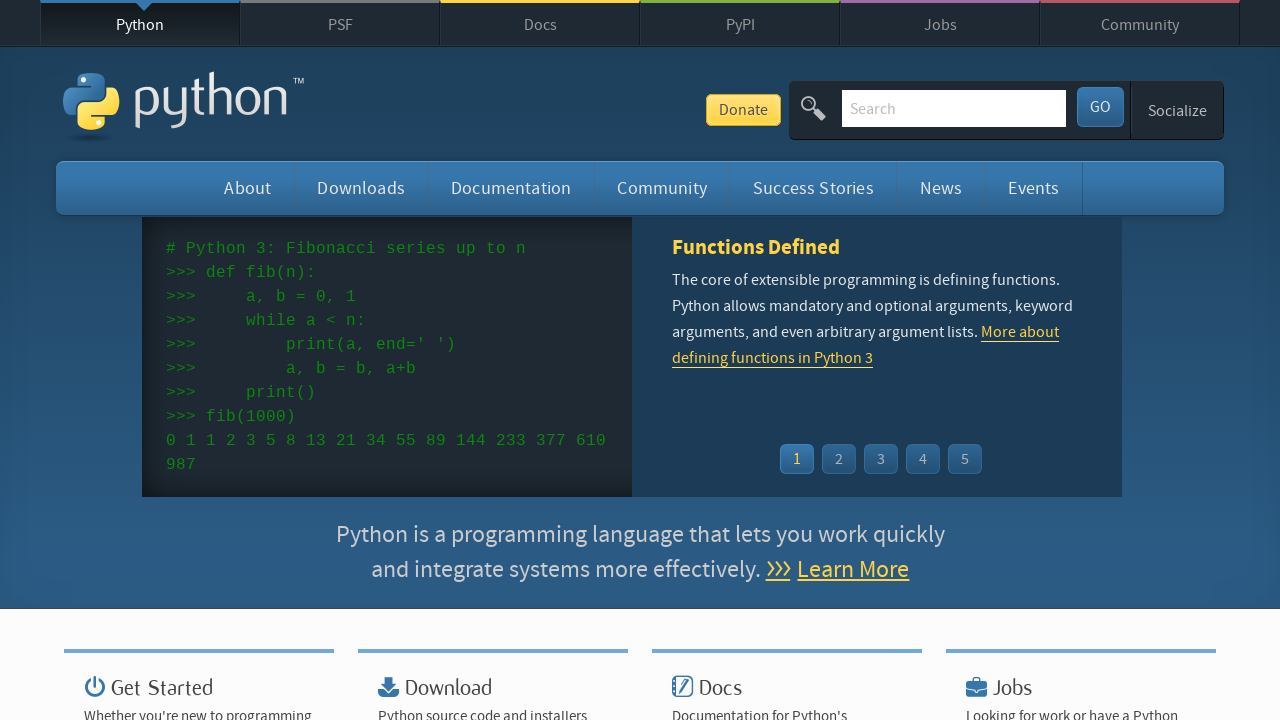

Navigated to Python.org homepage
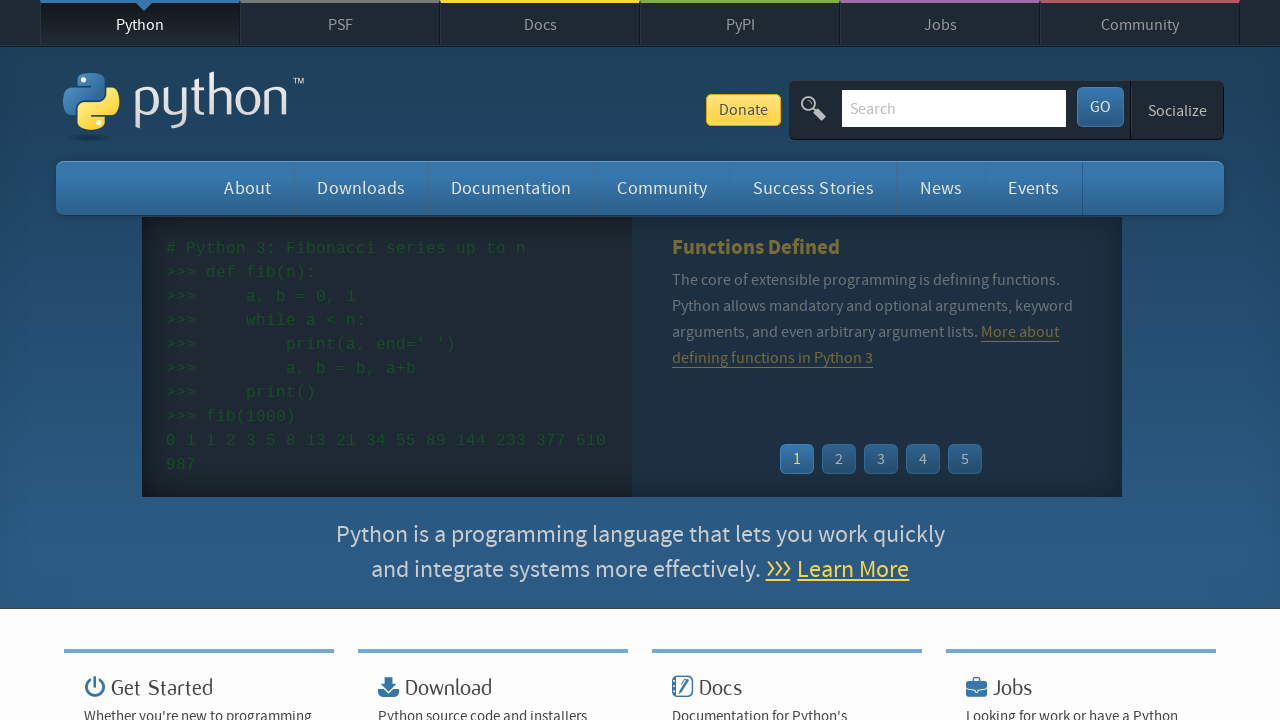

Event widget time element loaded
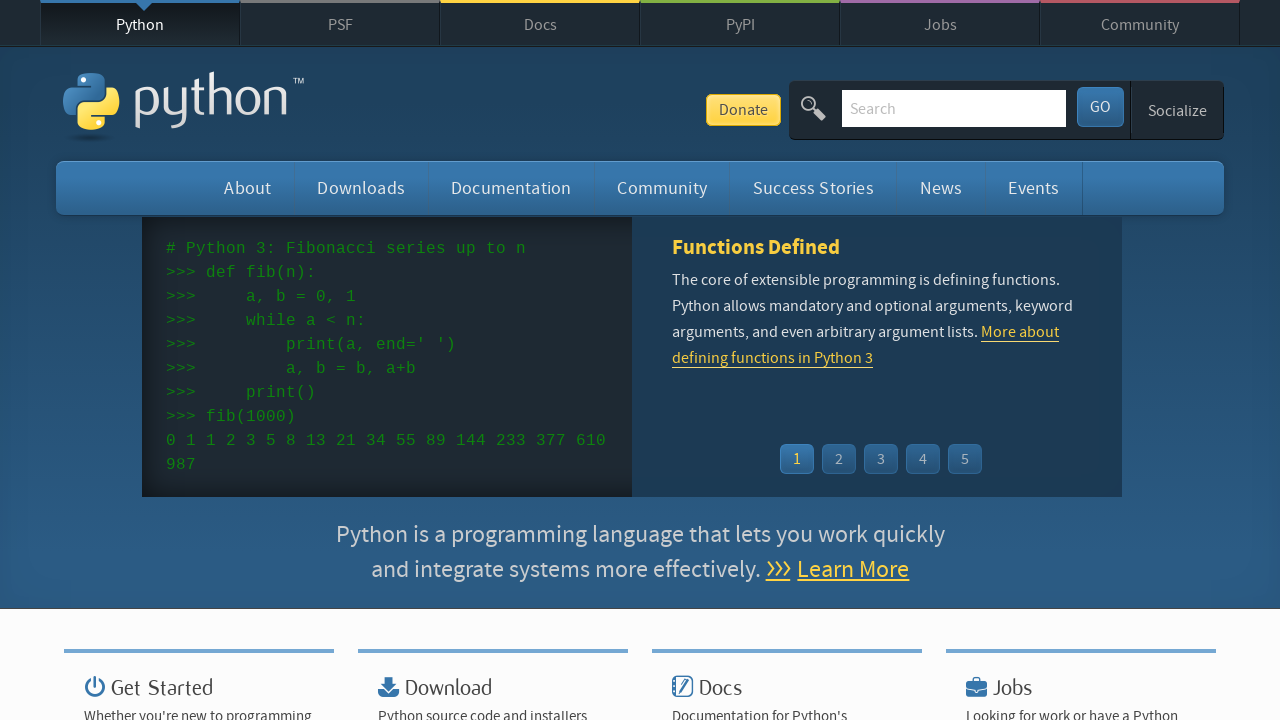

Event widget link element loaded
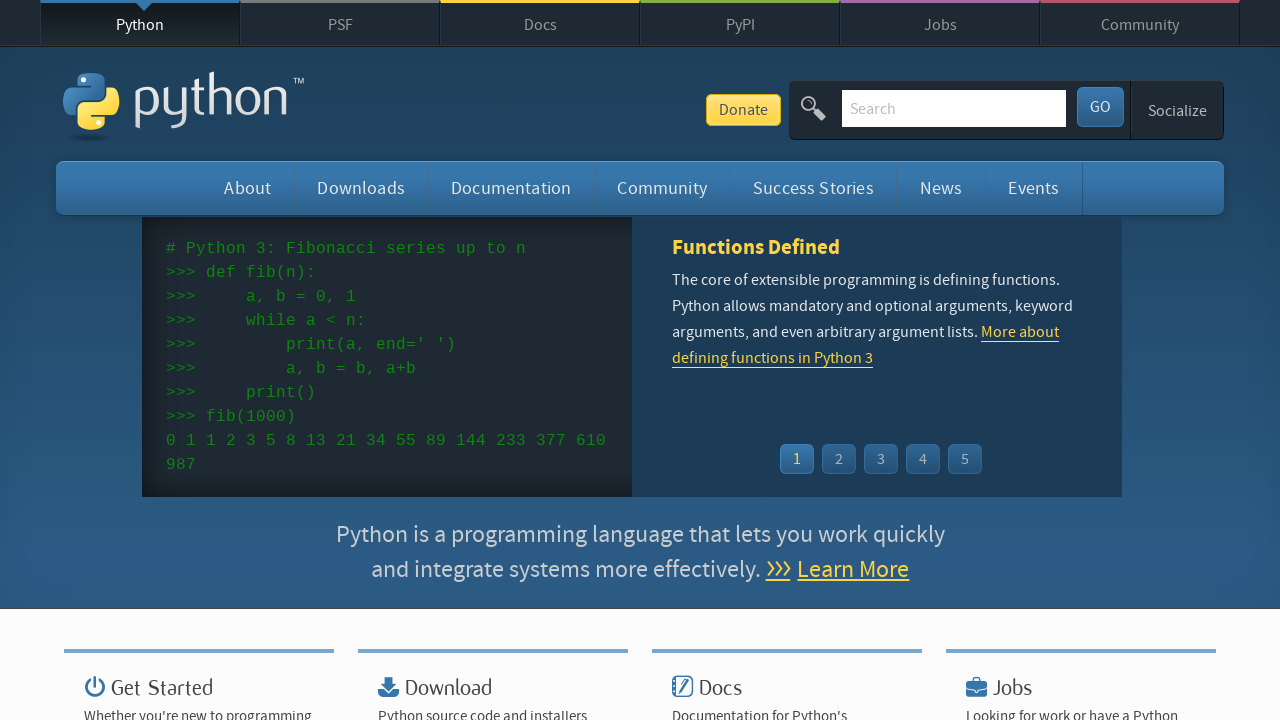

Retrieved all event time elements from widget
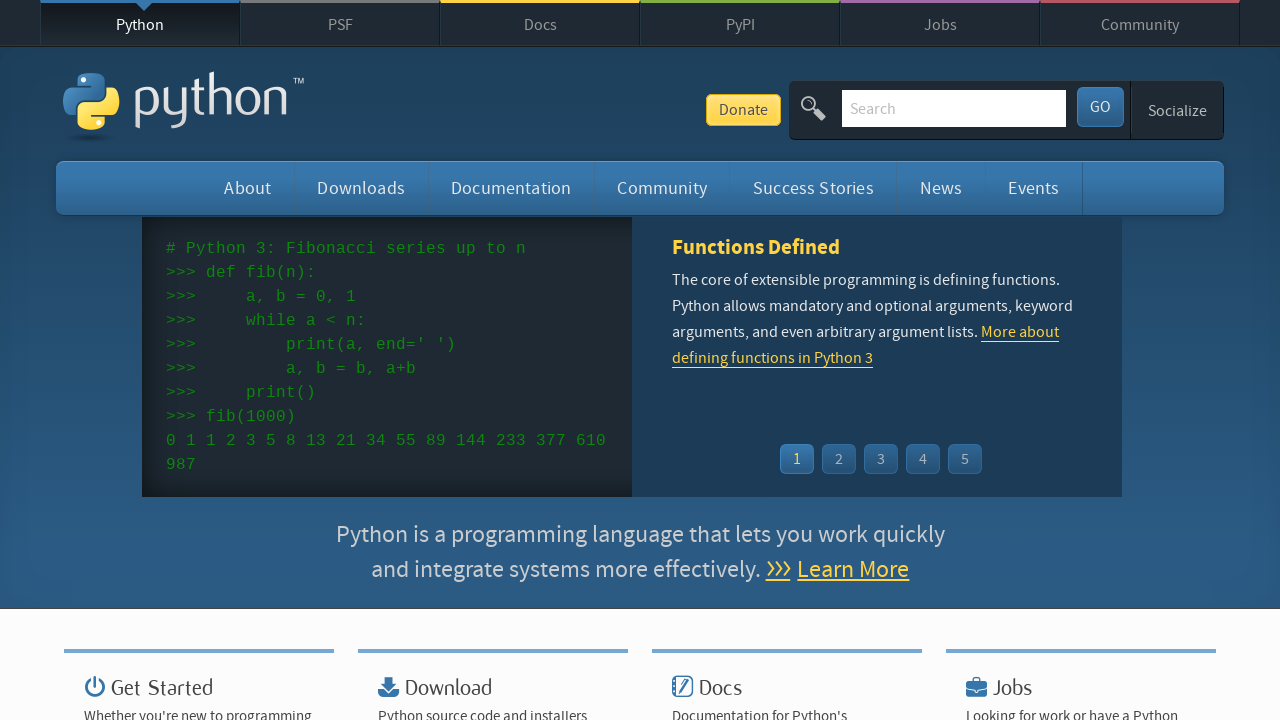

Retrieved all event name elements from widget
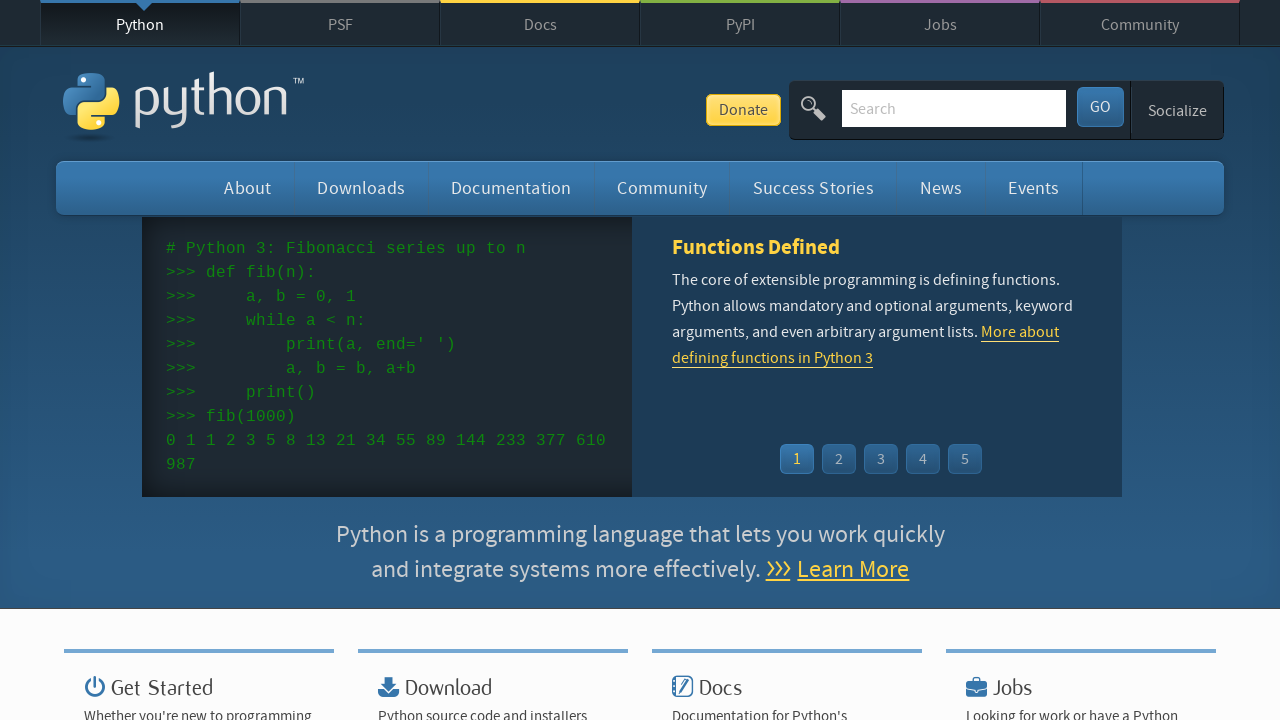

Verified at least one event time is displayed in widget
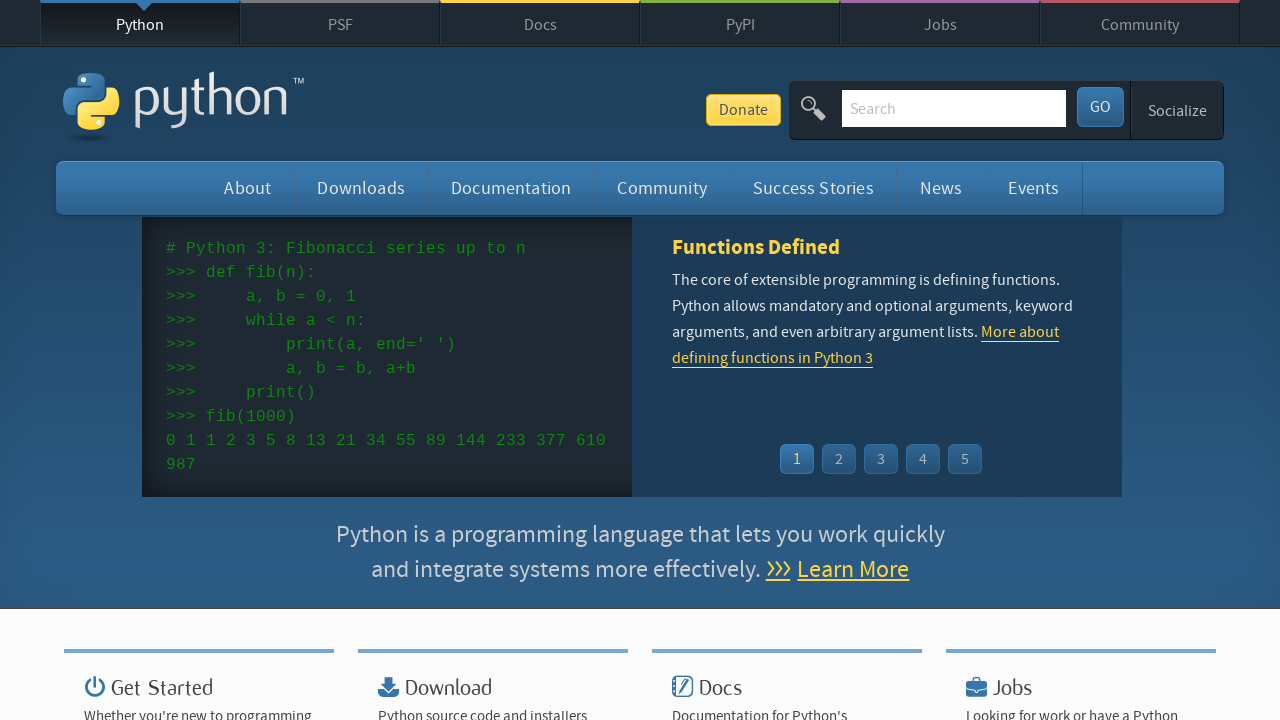

Verified at least one event name is displayed in widget
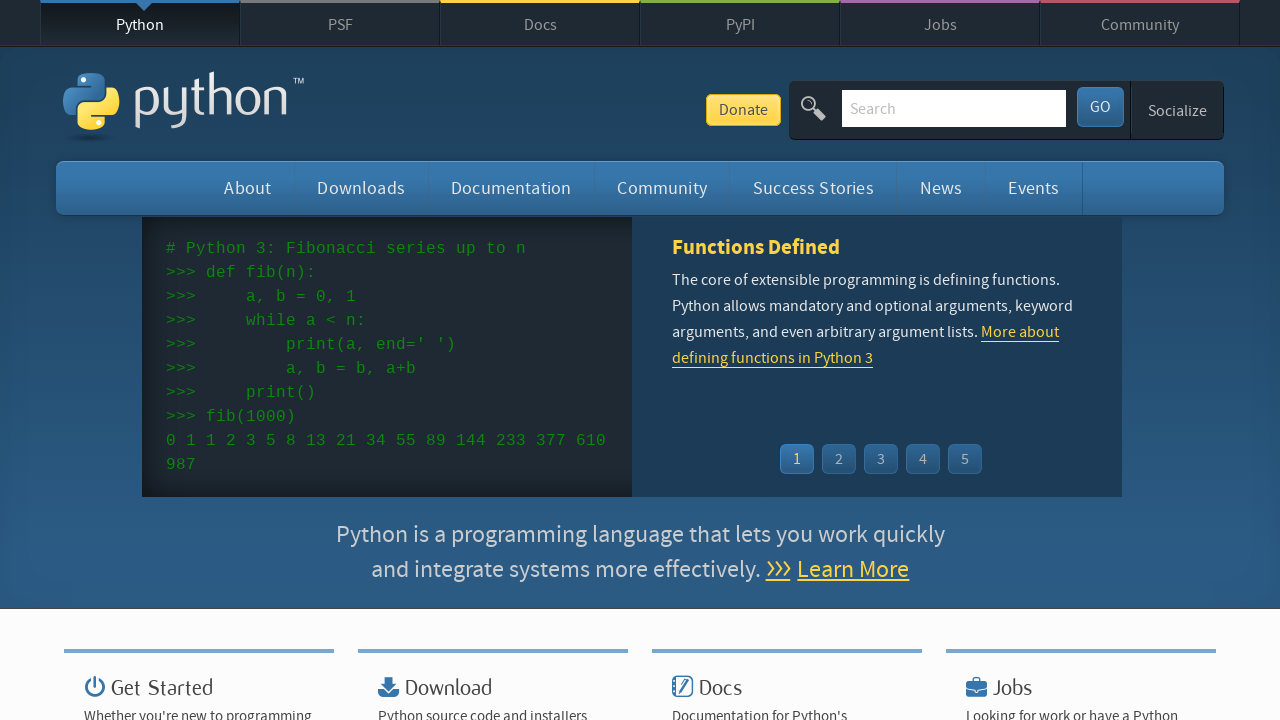

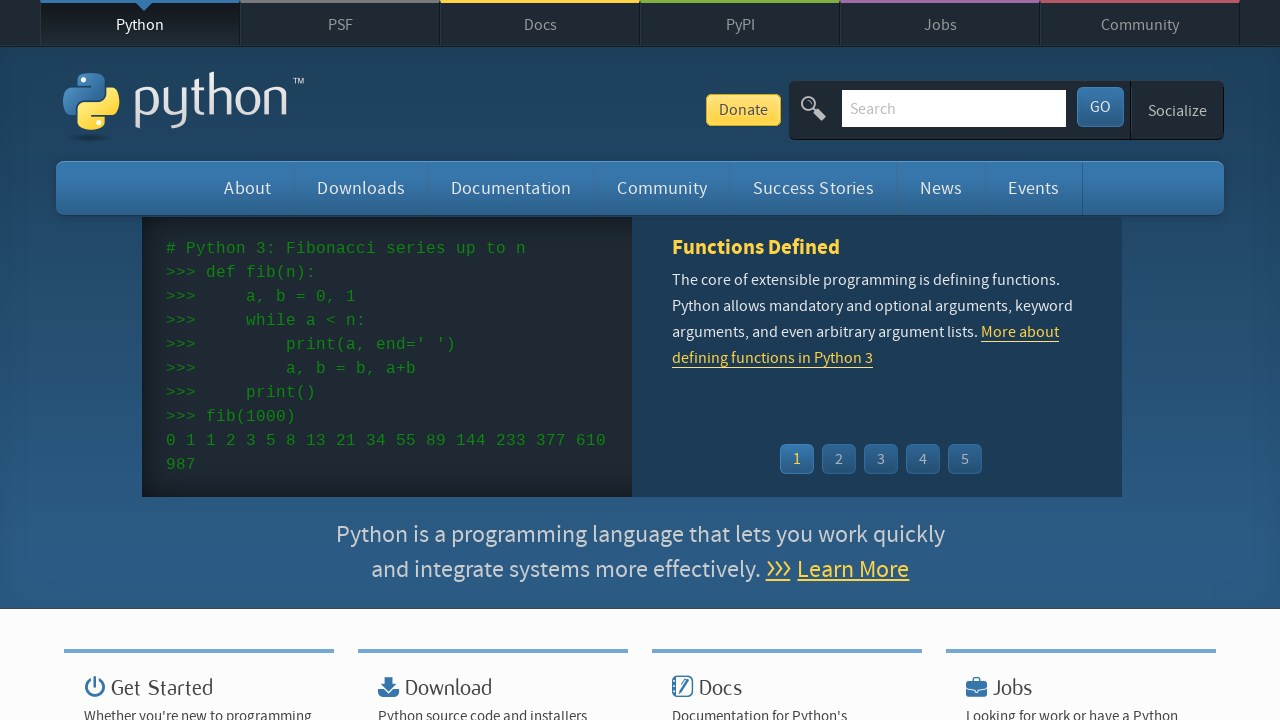